Tests JavaScript prompt alert handling by clicking a button to trigger a prompt, entering text into the alert, and accepting it

Starting URL: https://the-internet.herokuapp.com/javascript_alerts

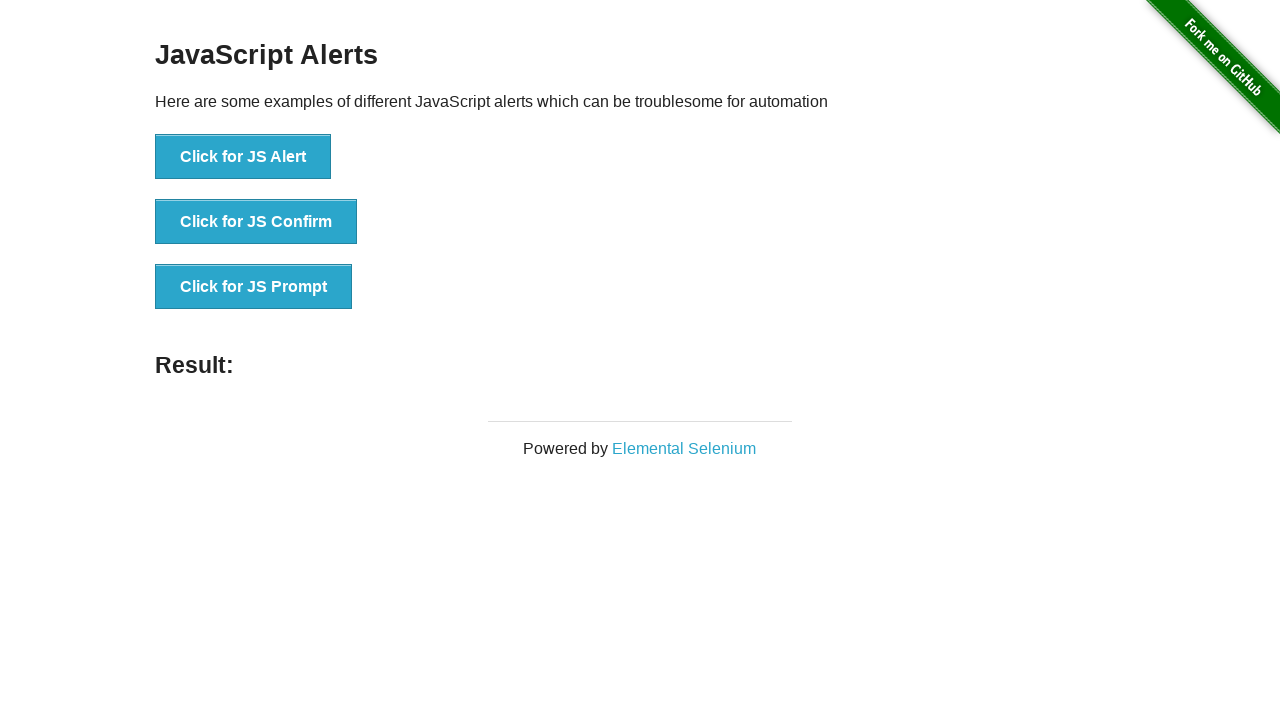

Set up dialog handler to accept JS prompt with text 'Welcome'
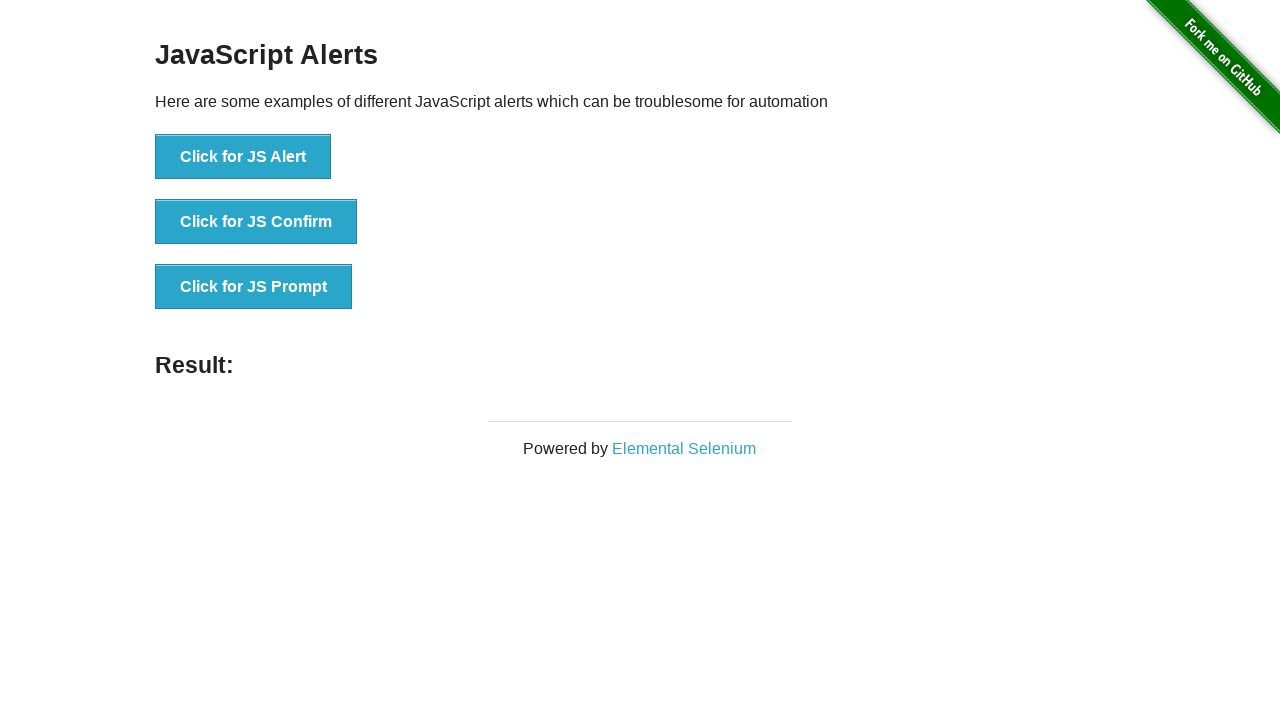

Clicked button to trigger JS Prompt alert at (254, 287) on xpath=//button[normalize-space()='Click for JS Prompt']
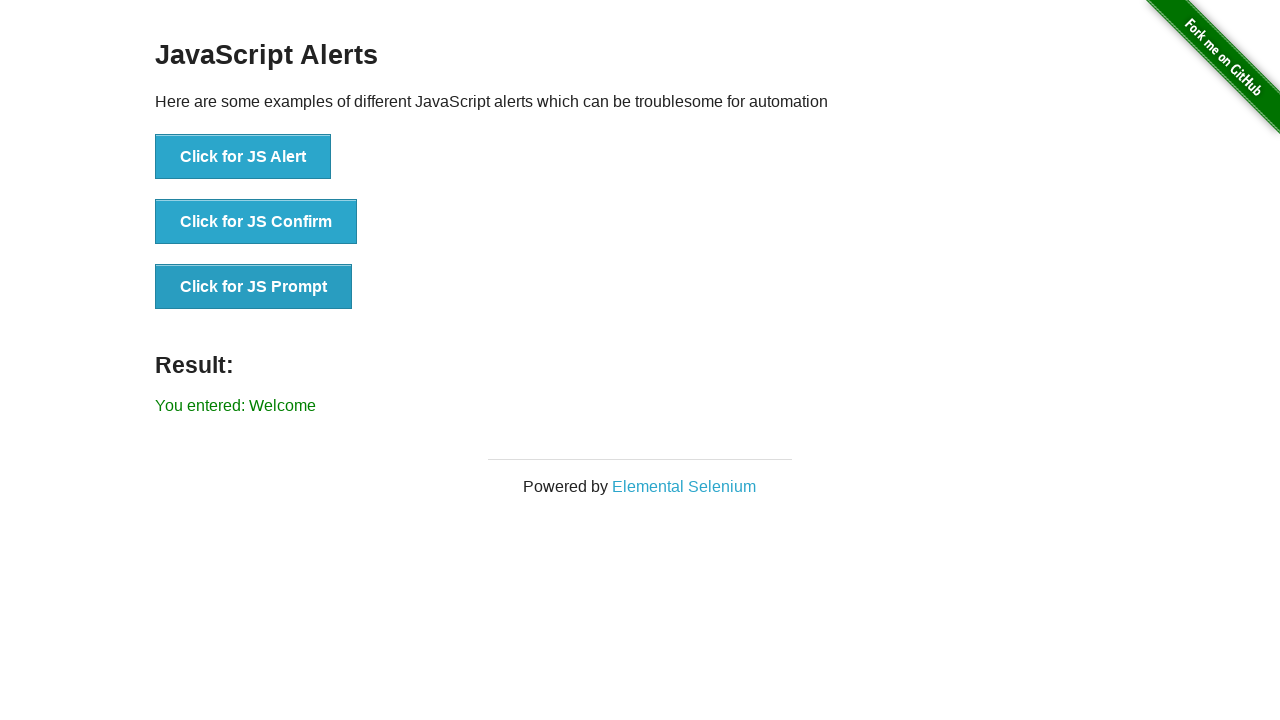

Alert was handled and result element loaded
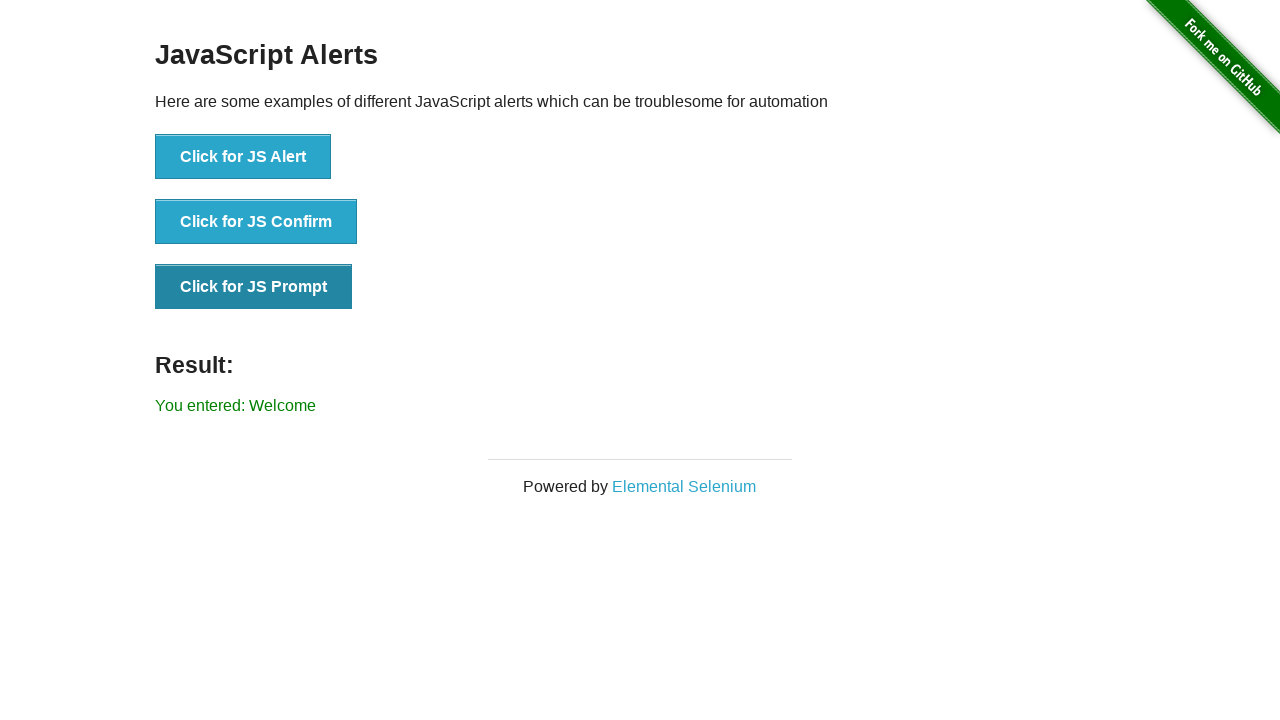

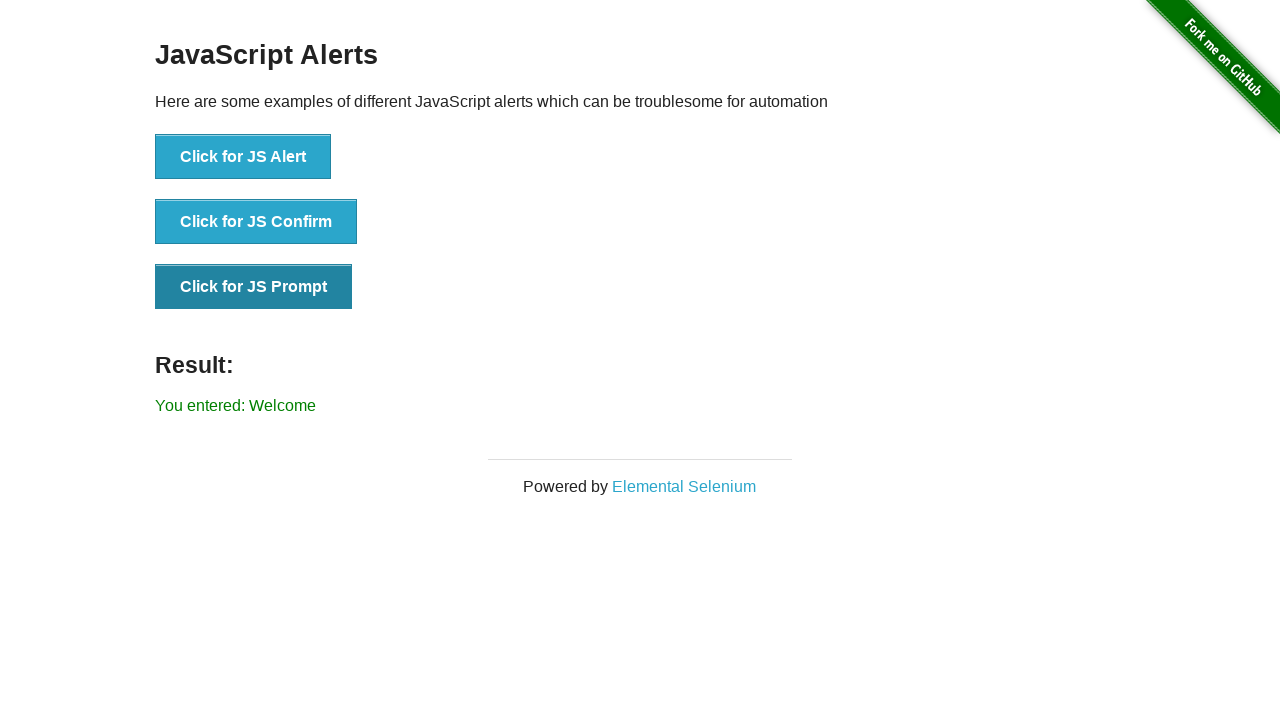